Tests the Text Box form by filling in full name, email, current address, and permanent address fields, then submitting and verifying the data is displayed

Starting URL: https://demoqa.com/

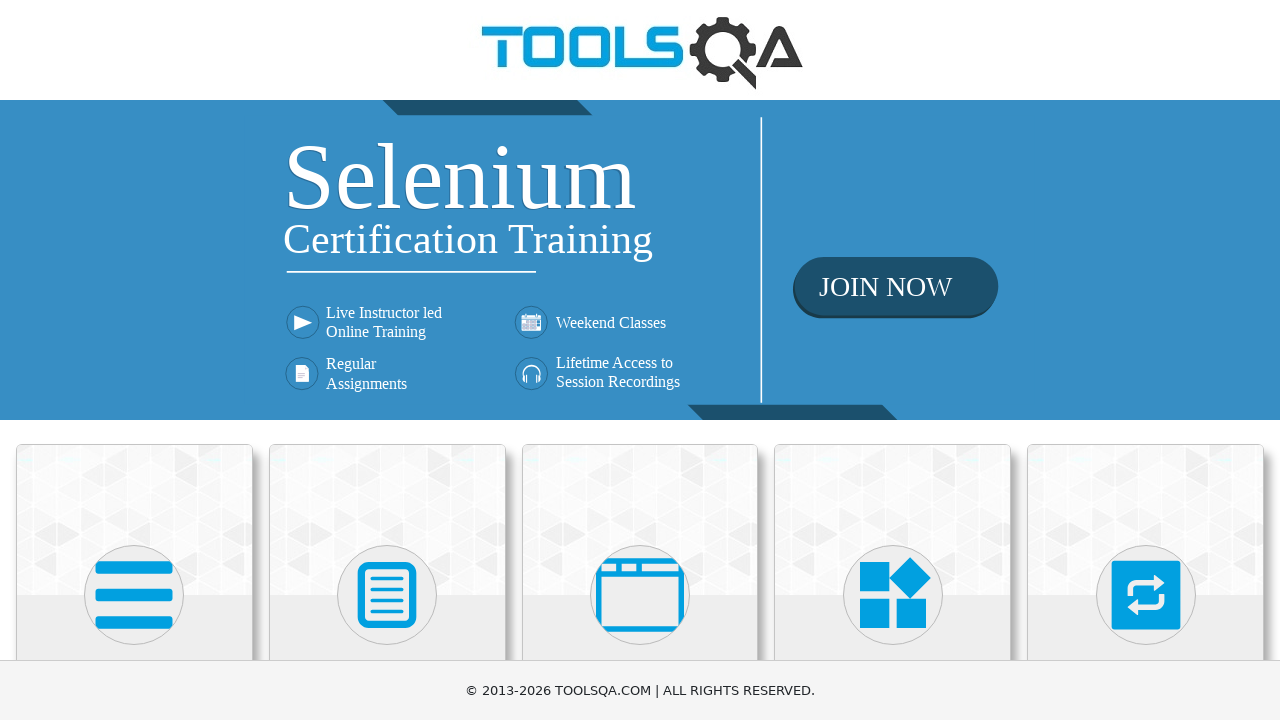

Clicked on Elements section at (134, 360) on text=Elements
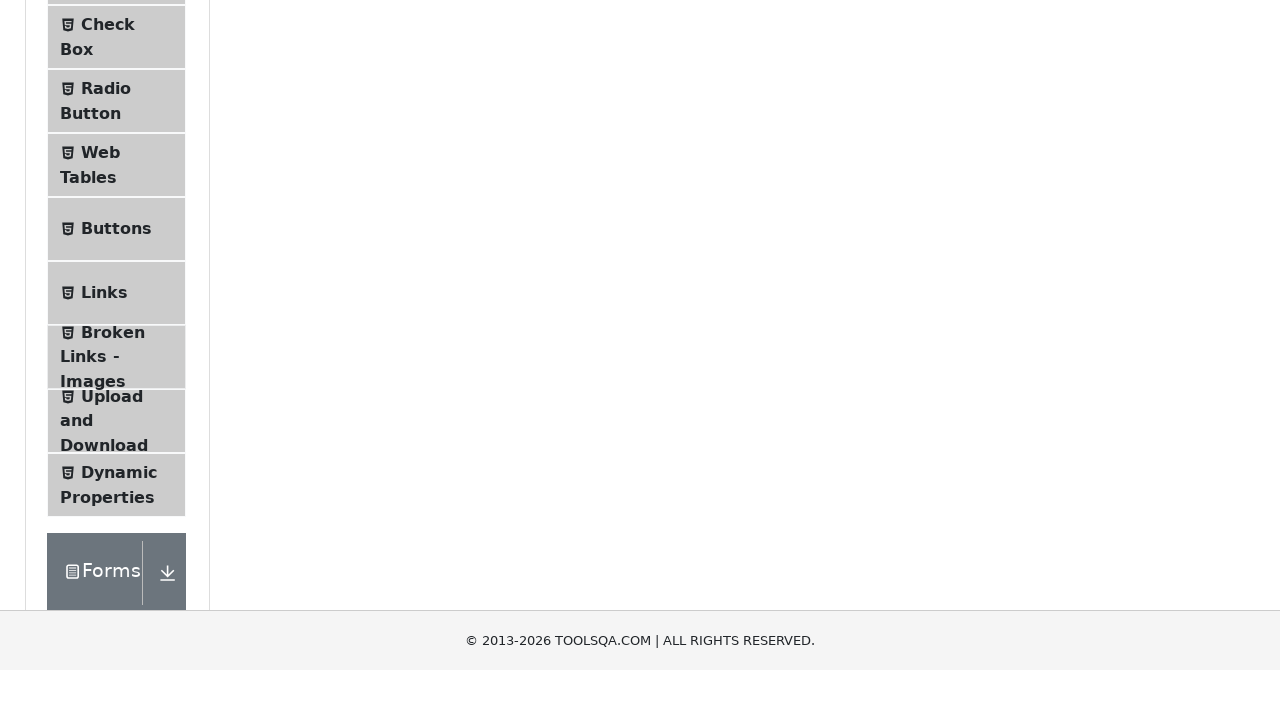

Clicked on Text Box menu item at (119, 261) on text=Text Box
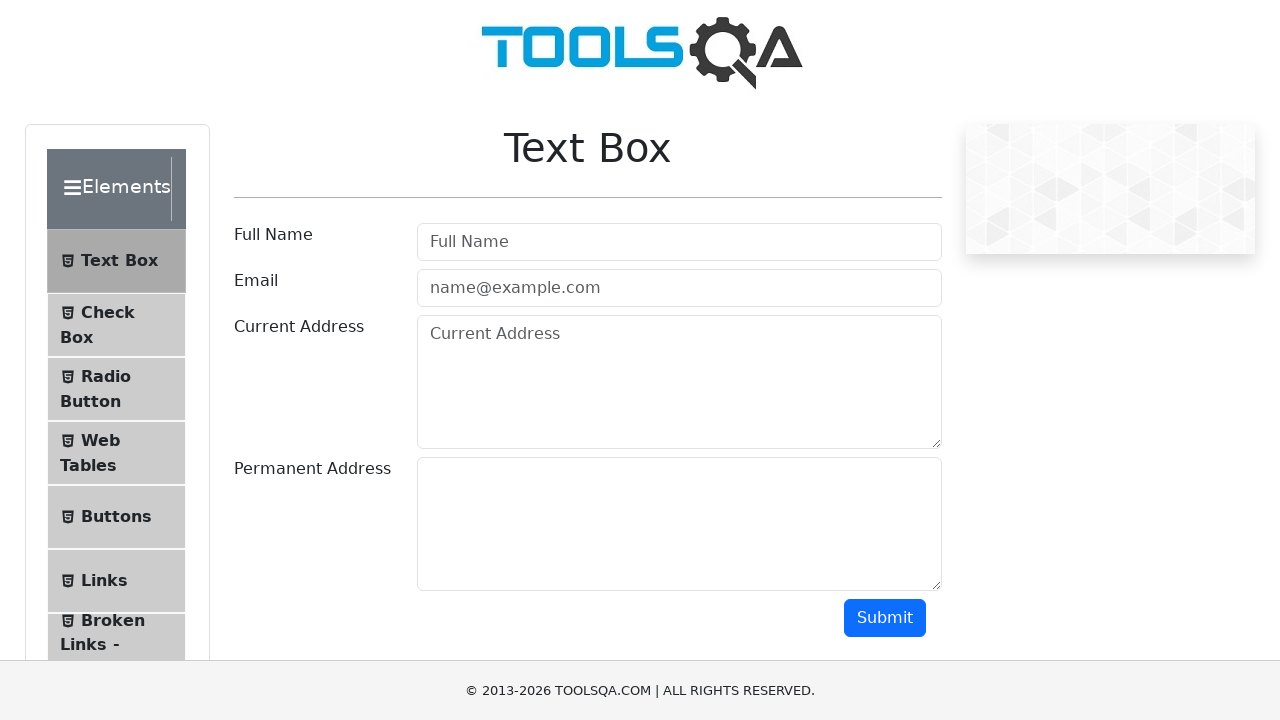

Filled in full name field with 'Nuntapong Siripanyawong' on internal:attr=[placeholder="Full Name"i]
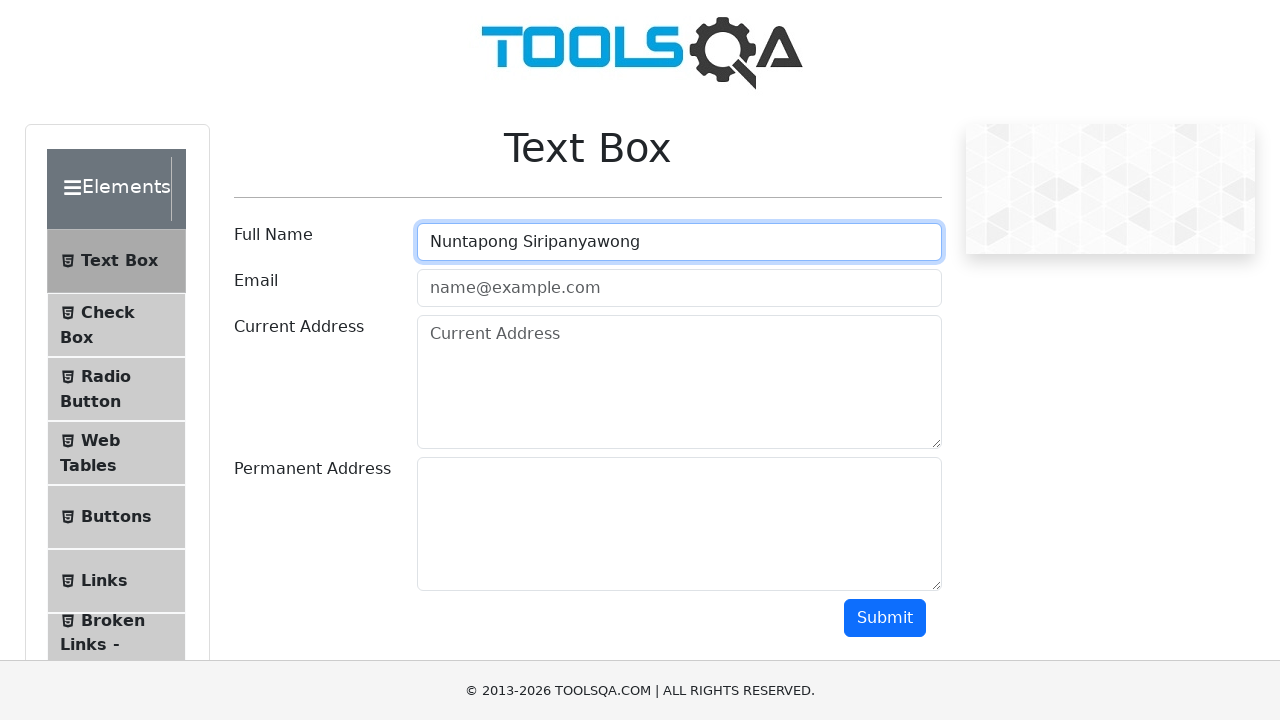

Filled in email field with 'nuntapong@gmail.com' on internal:attr=[placeholder="name@example.com"i]
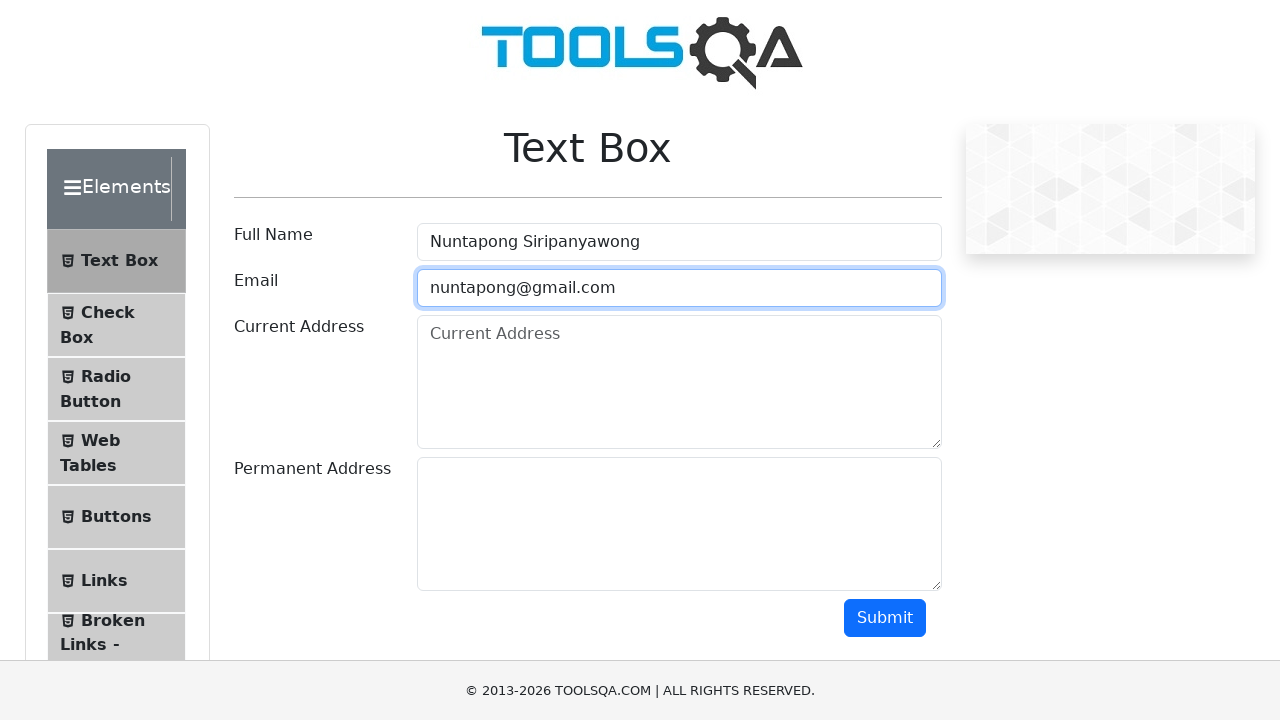

Filled in current address field with 'Bangkok' on internal:attr=[placeholder="Current Address"i]
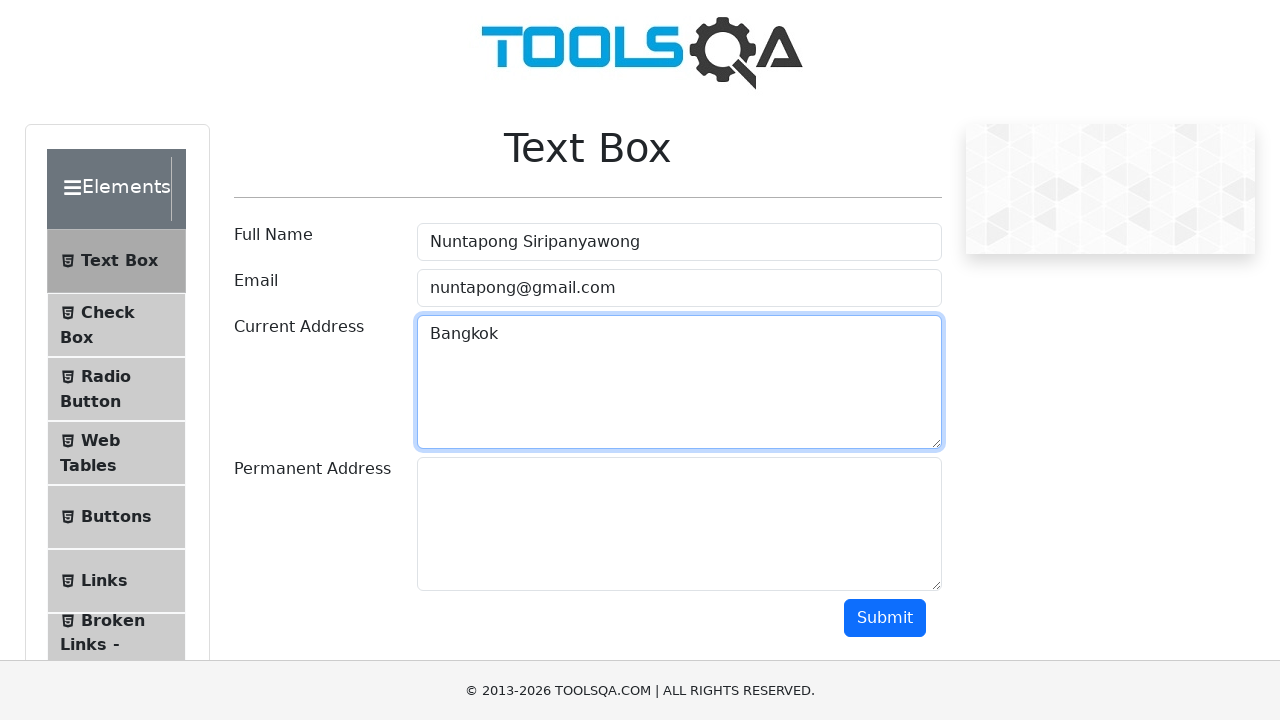

Filled in permanent address field with 'Phuket' on #permanentAddress.form-control
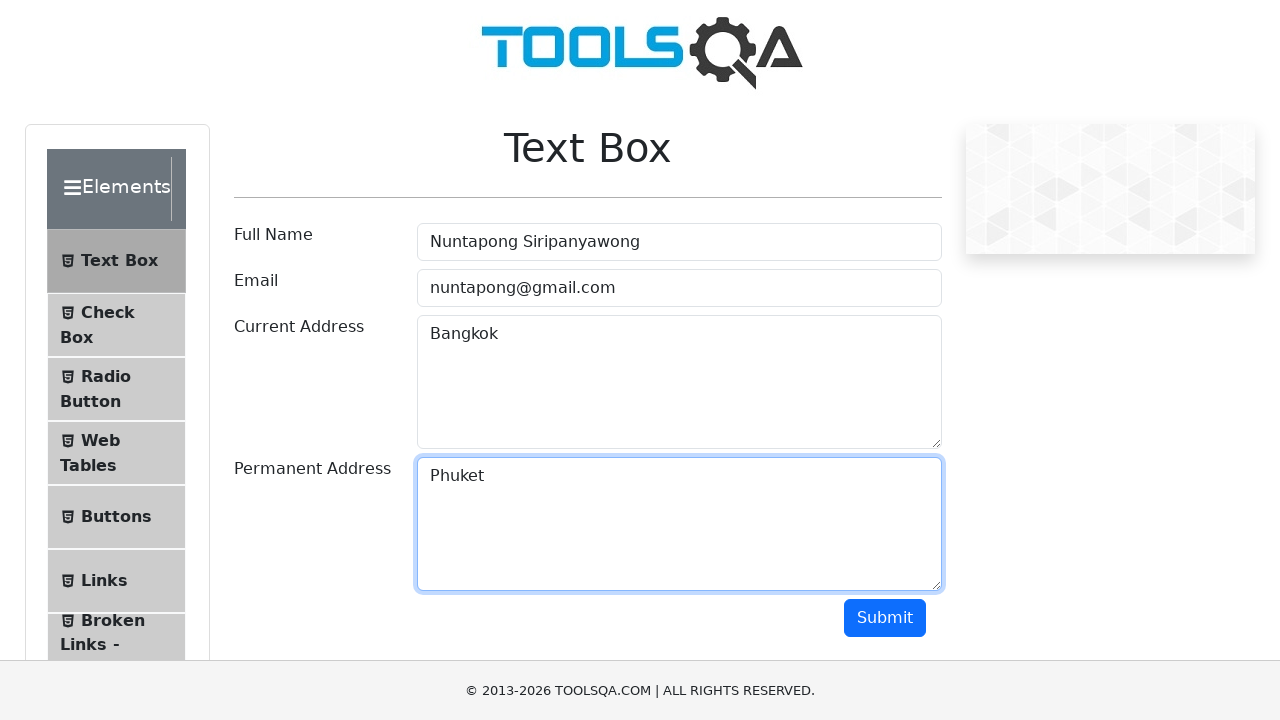

Clicked Submit button to submit the form at (885, 618) on text=Submit
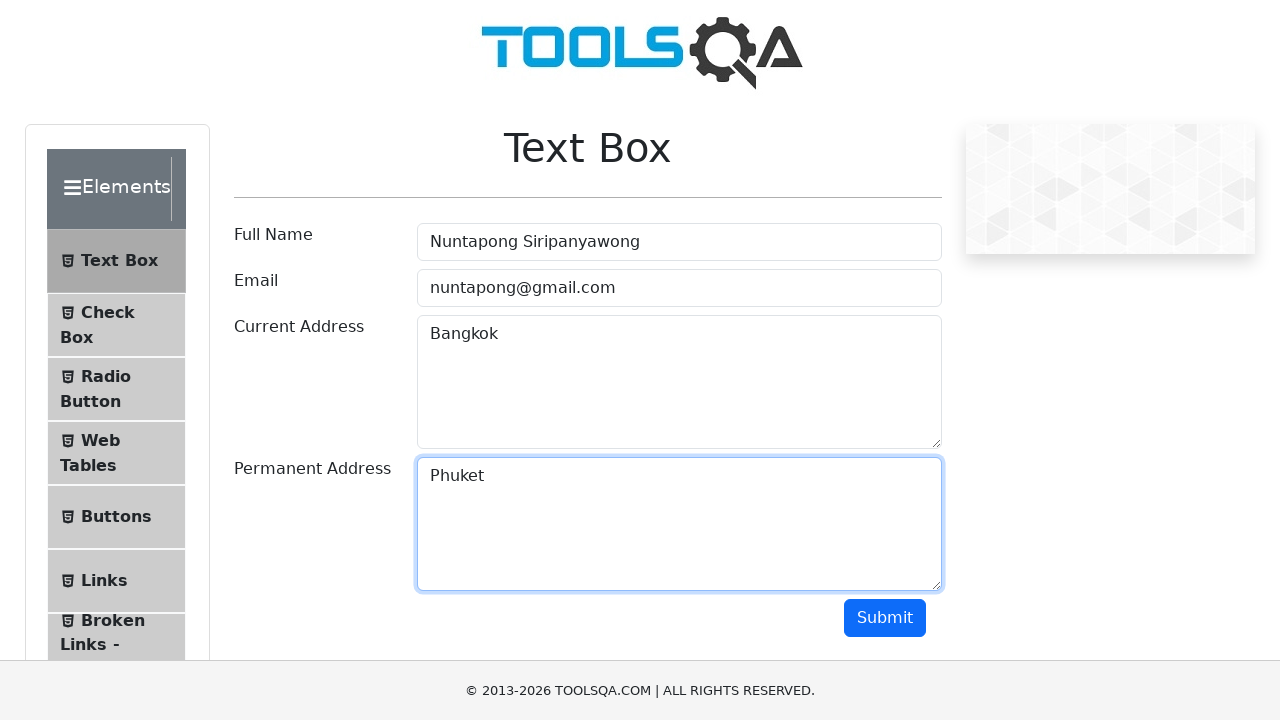

Verified that submitted data 'Nuntapong Siripanyawong' is displayed on page
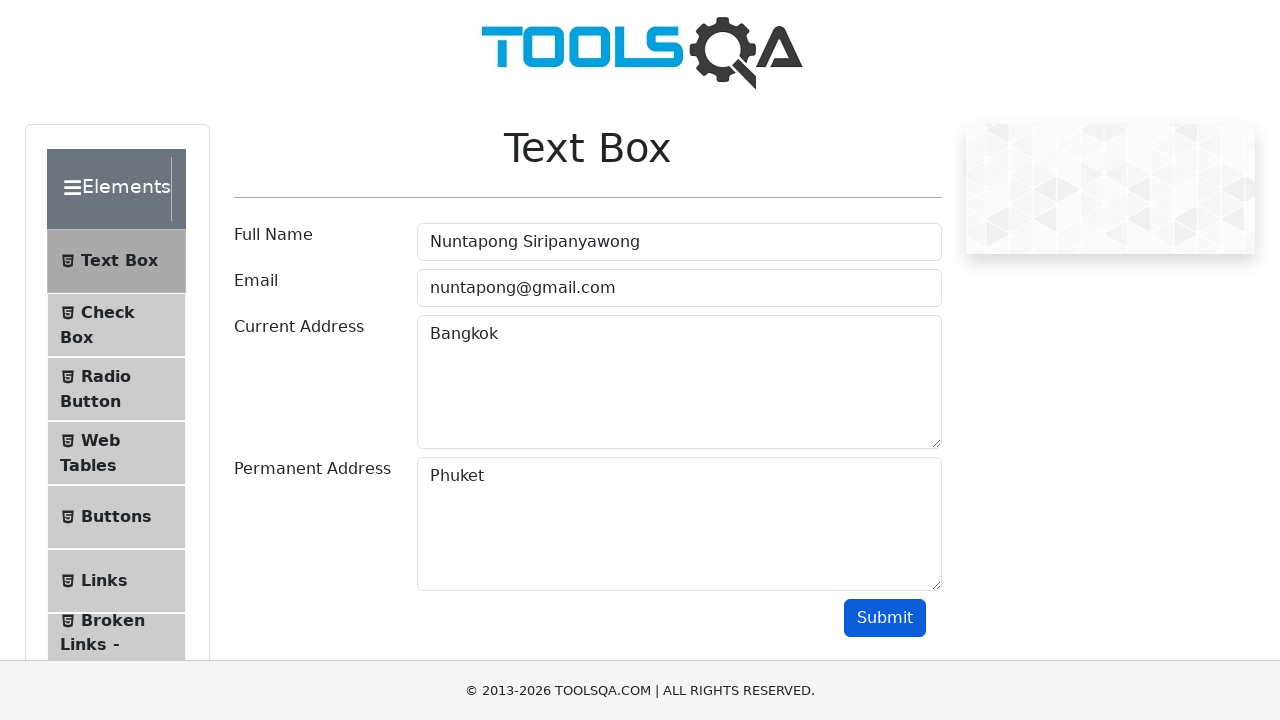

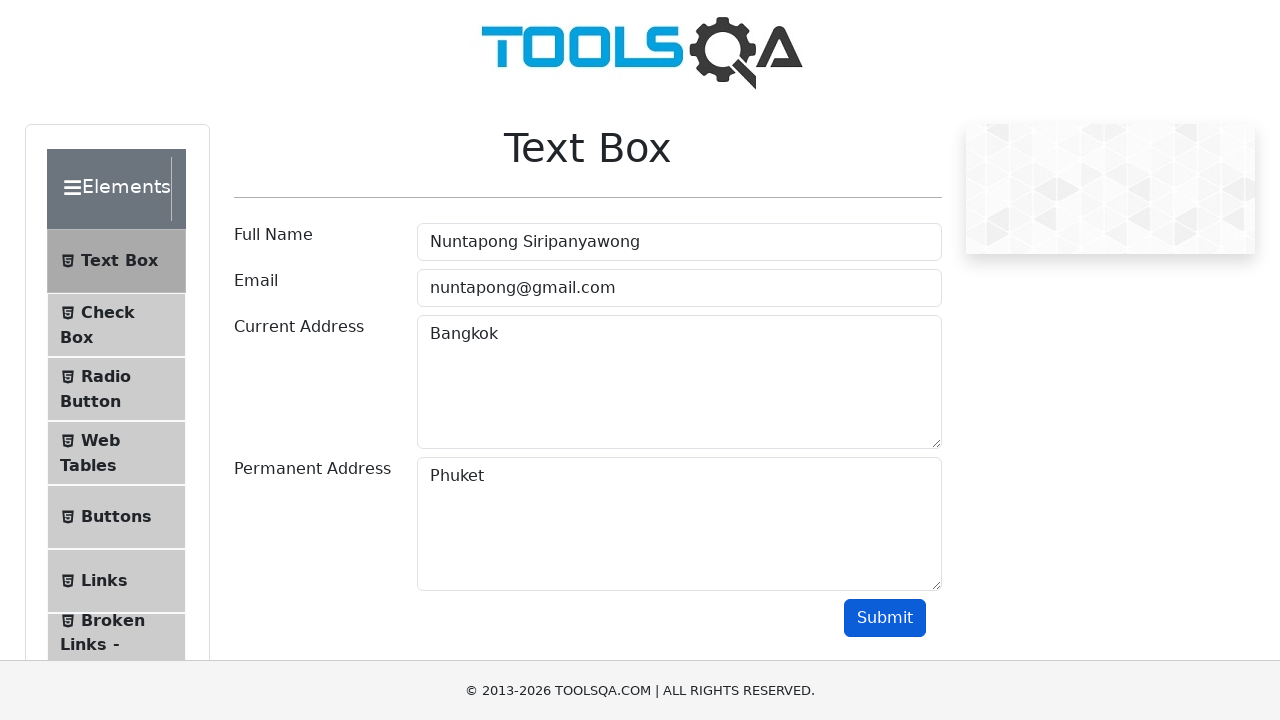